Tests the TodoMVC application by opening the Backbone.js implementation, adding three todo items, marking one as complete, and verifying the remaining item count.

Starting URL: https://todomvc.com/

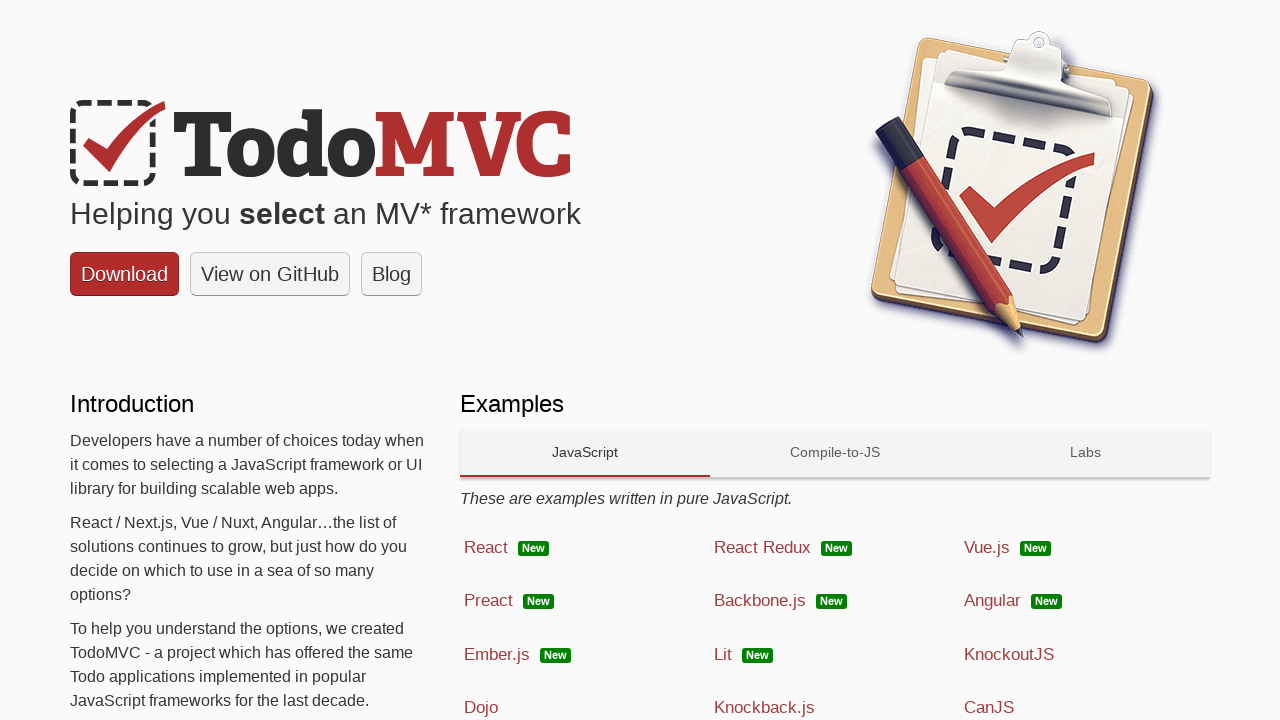

Clicked on Backbone.js technology link at (835, 601) on a:has-text('Backbone.js')
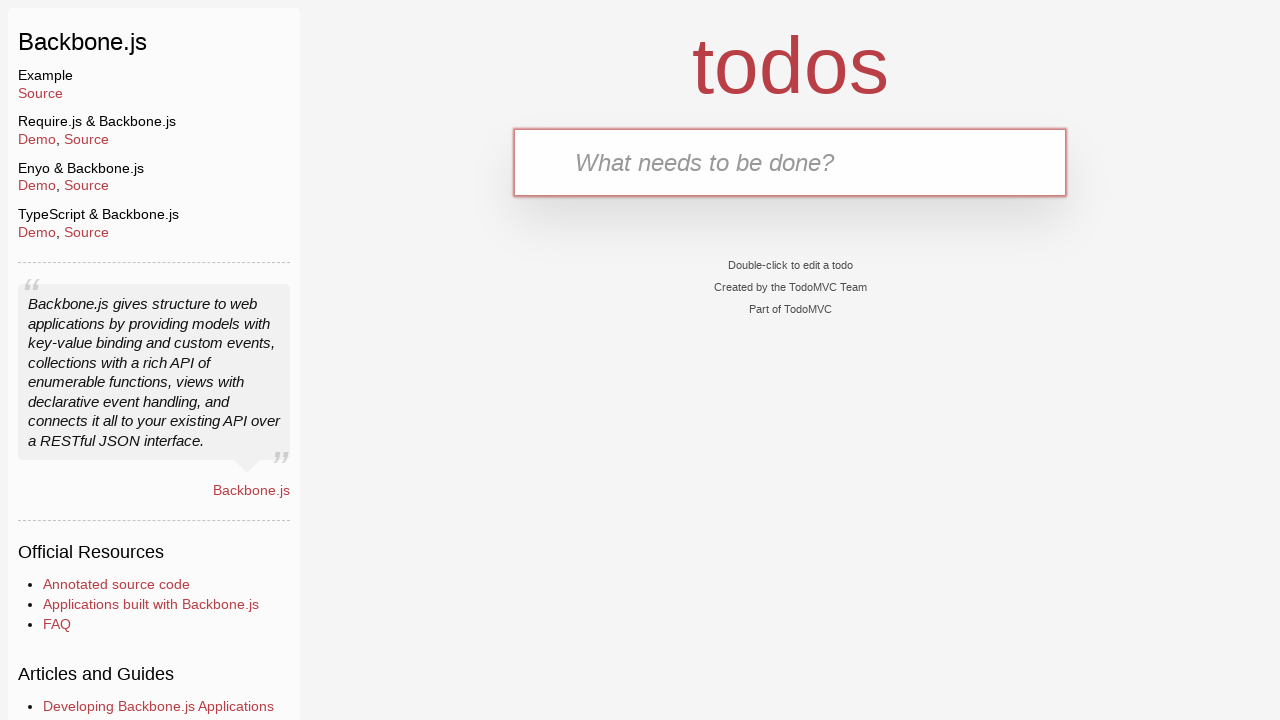

Todo input field loaded and became available
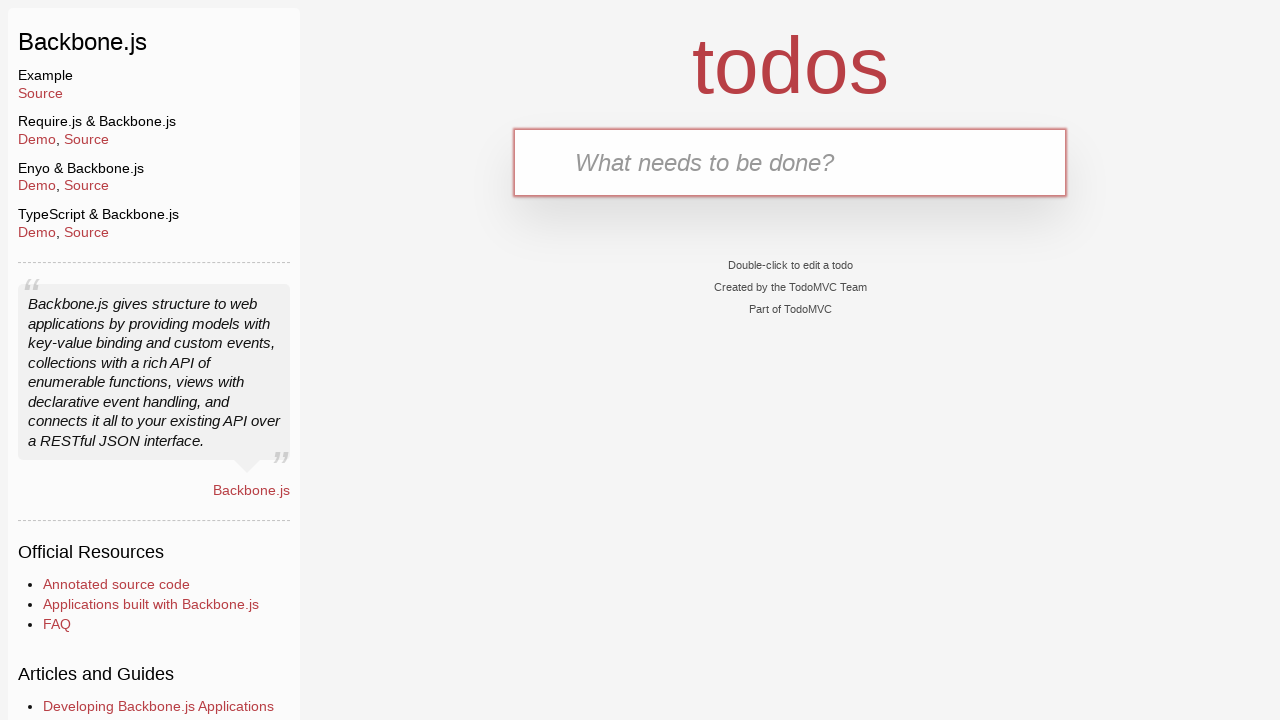

Filled todo input with 'Meet a Friend' on input[placeholder='What needs to be done?']
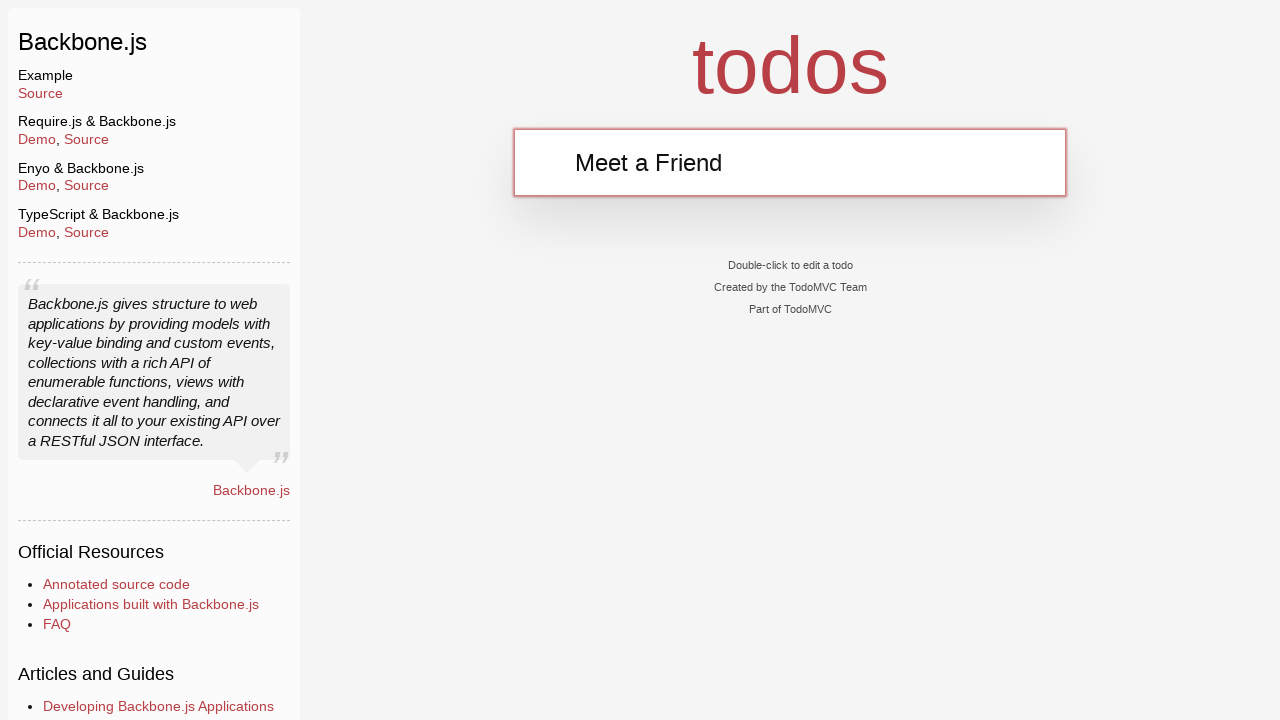

Pressed Enter to add first todo item 'Meet a Friend' on input[placeholder='What needs to be done?']
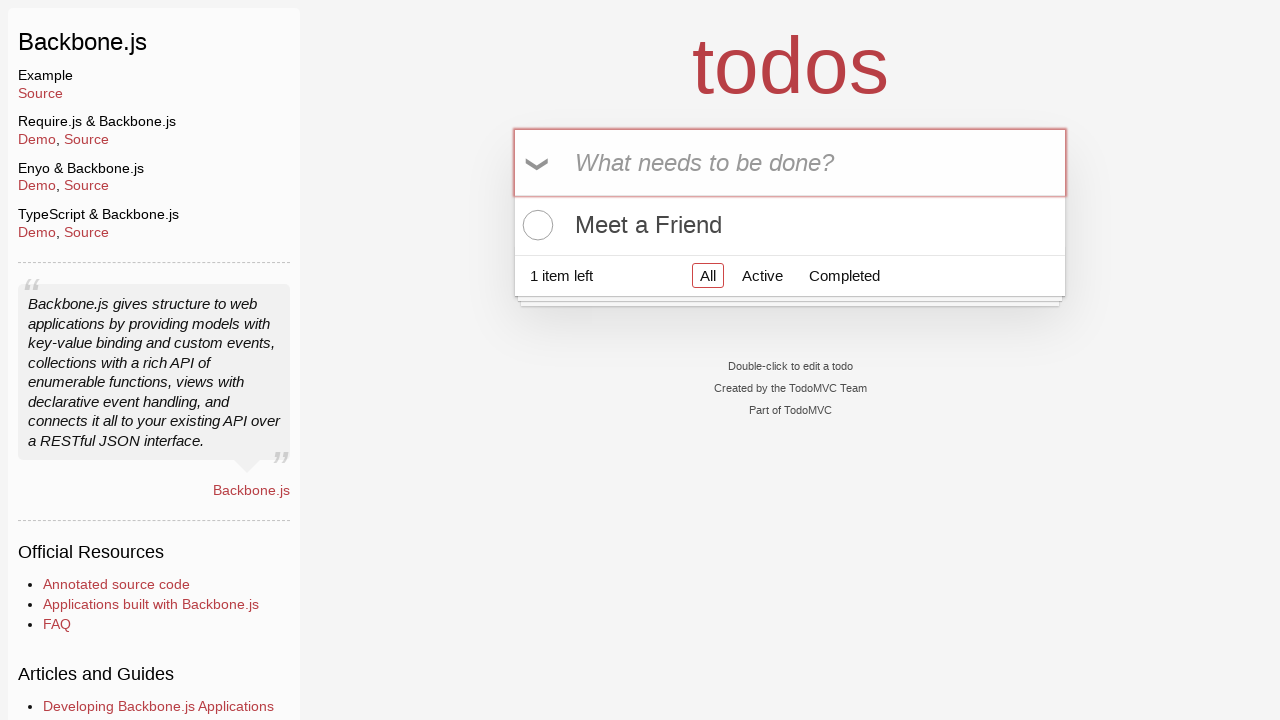

Filled todo input with 'Buy Milk' on input[placeholder='What needs to be done?']
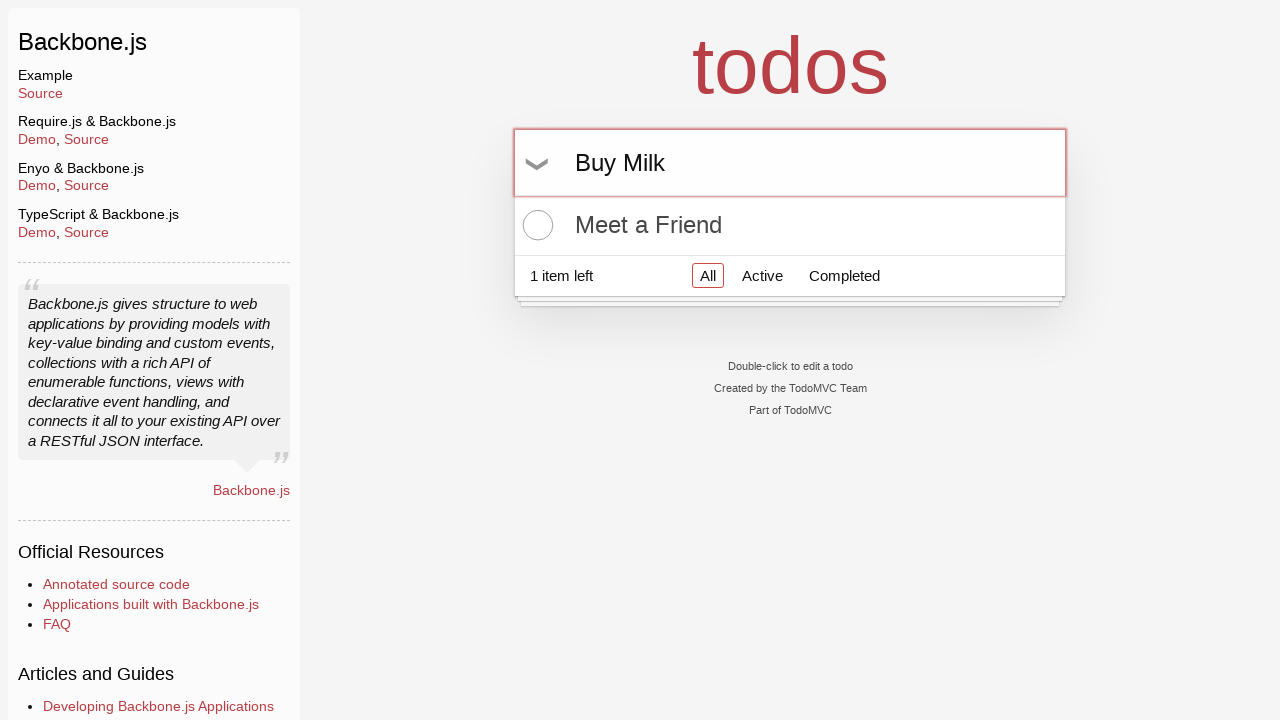

Pressed Enter to add second todo item 'Buy Milk' on input[placeholder='What needs to be done?']
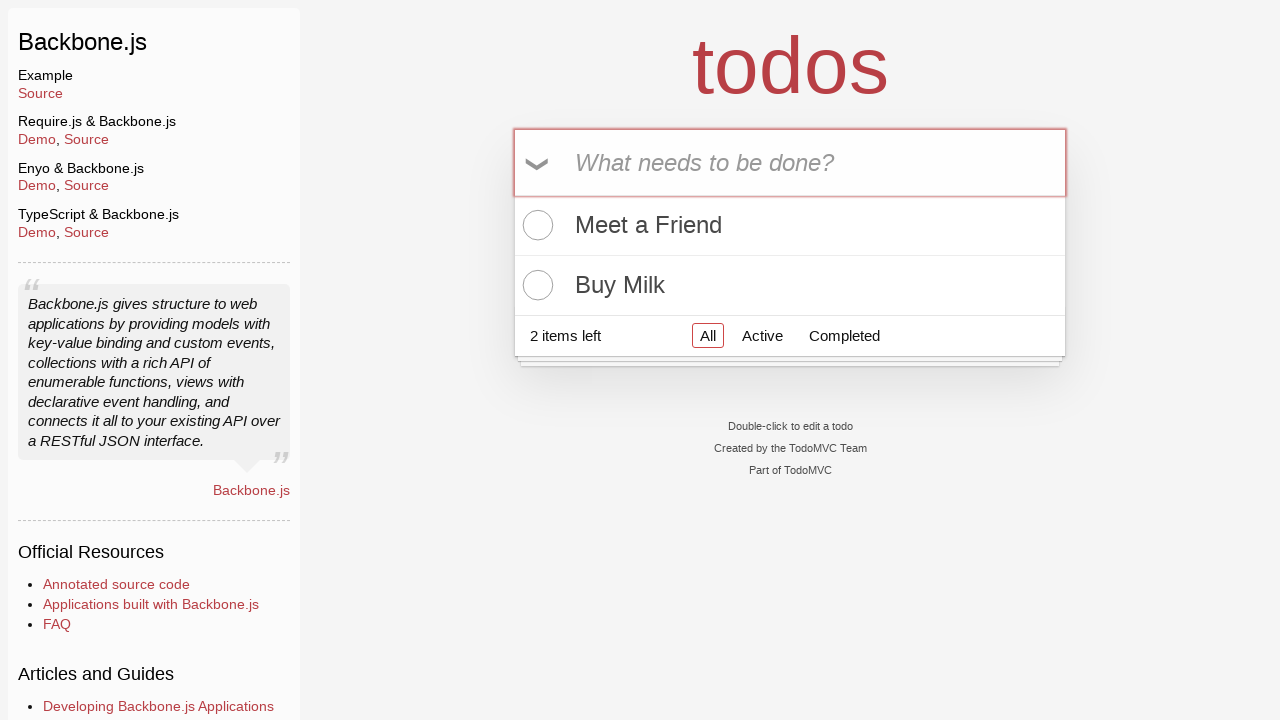

Filled todo input with 'Clean the Cat' on input[placeholder='What needs to be done?']
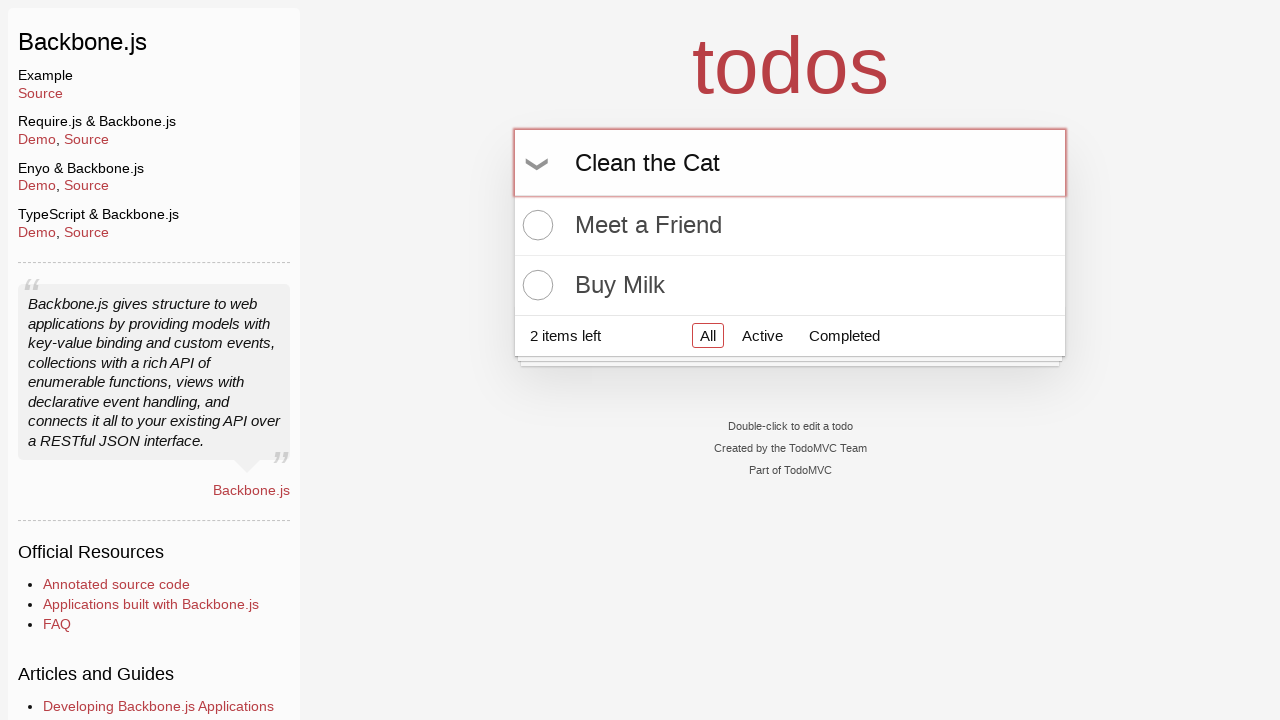

Pressed Enter to add third todo item 'Clean the Cat' on input[placeholder='What needs to be done?']
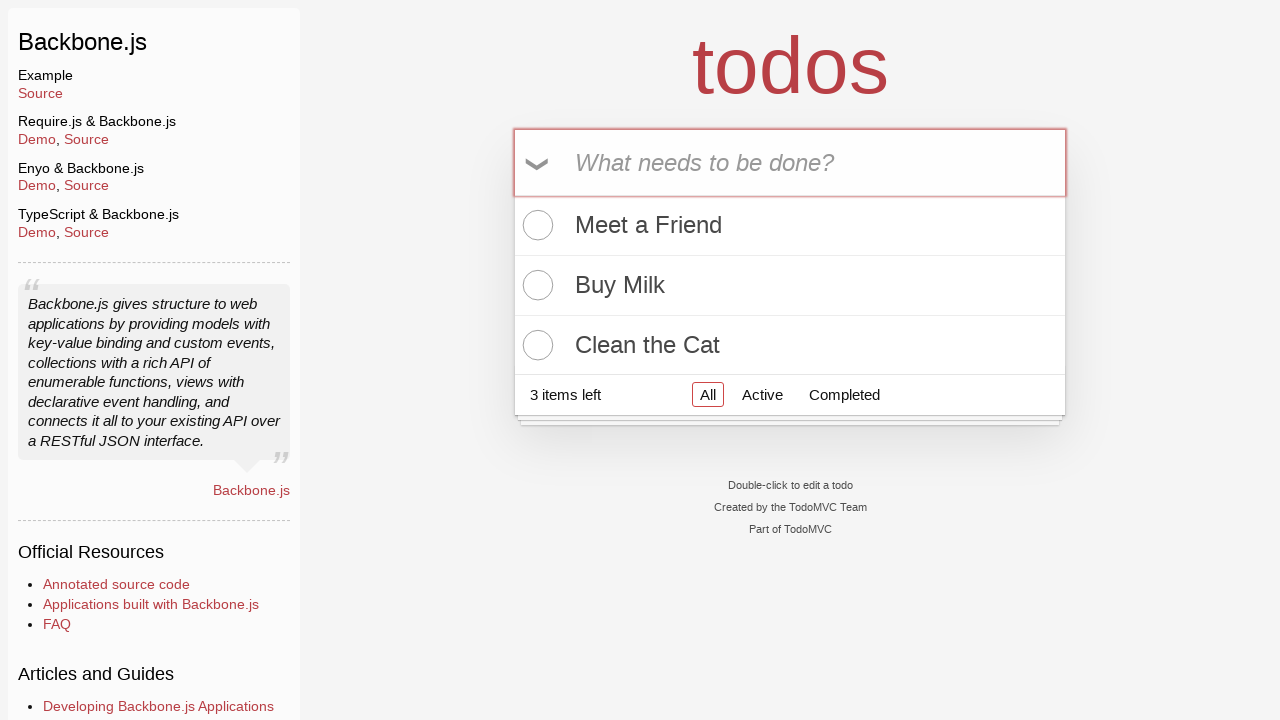

Clicked checkbox to mark 'Clean the Cat' as complete at (535, 345) on xpath=//label[text()='Clean the Cat']/preceding-sibling::input
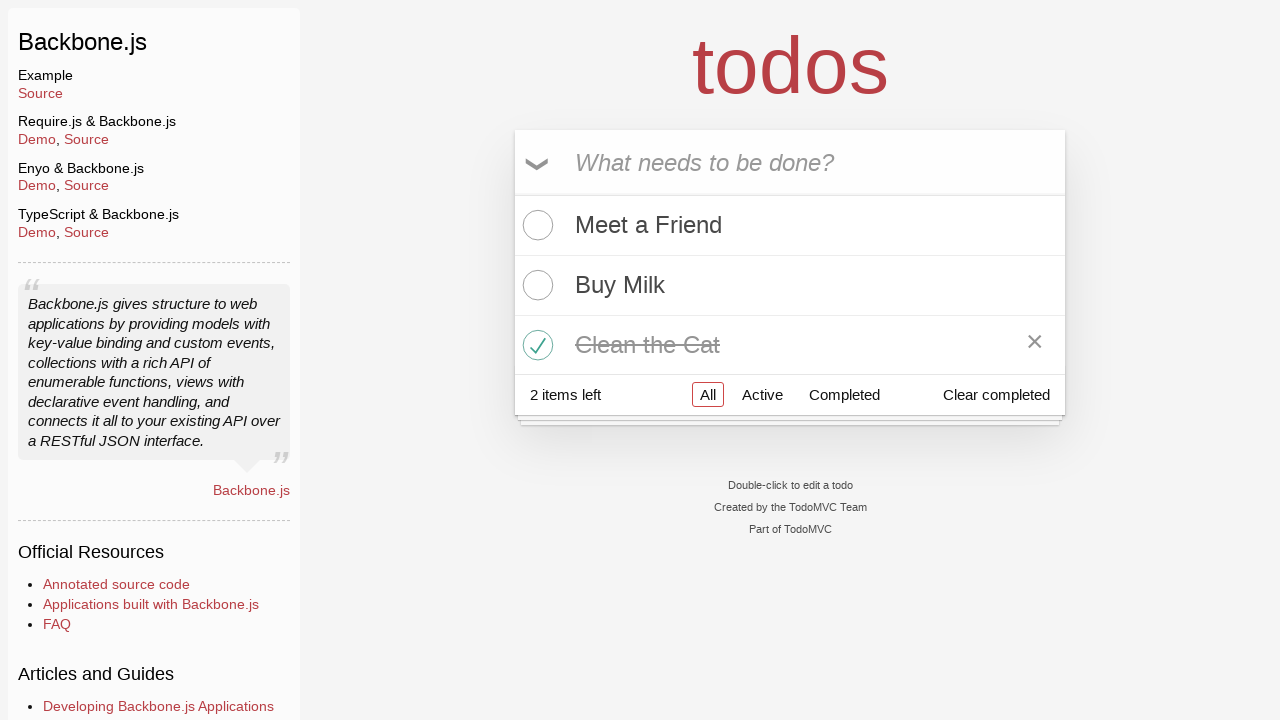

Verified that 2 items are left in the todo list
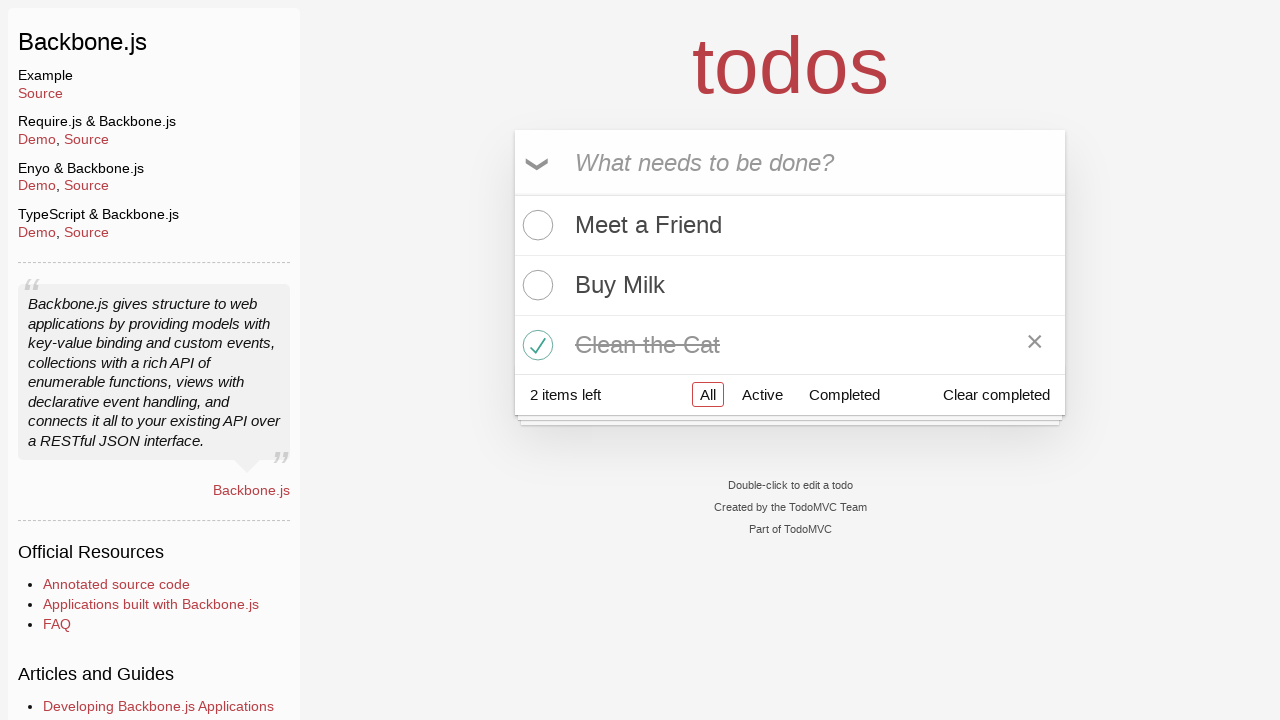

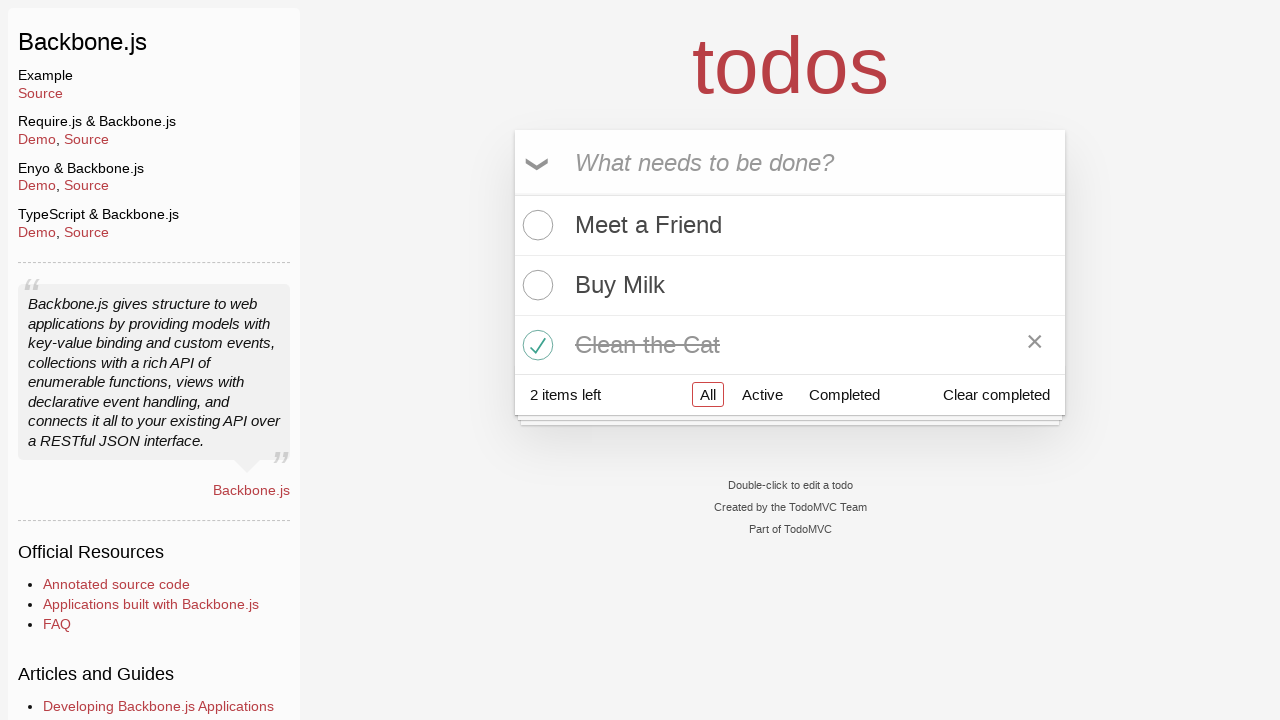